Navigates to Freshworks website and clicks on a specific footer link by iterating through footer navigation links

Starting URL: https://www.freshworks.com/

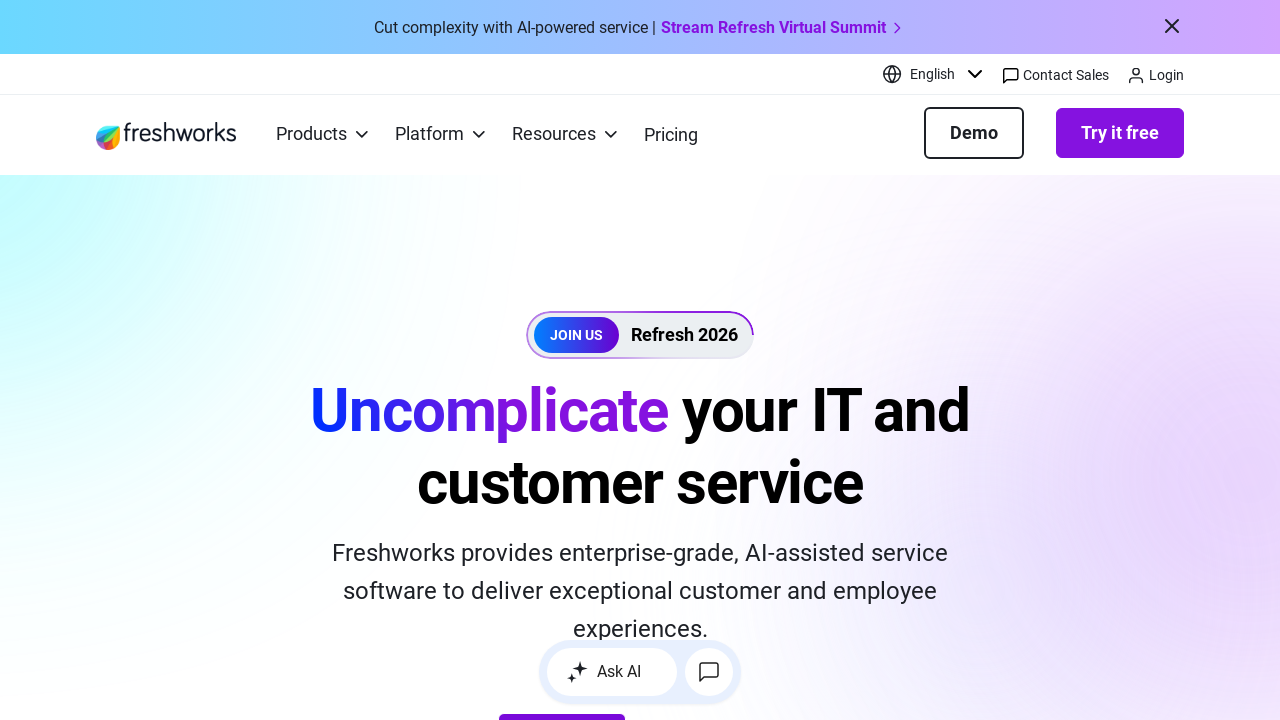

Navigated to Freshworks website
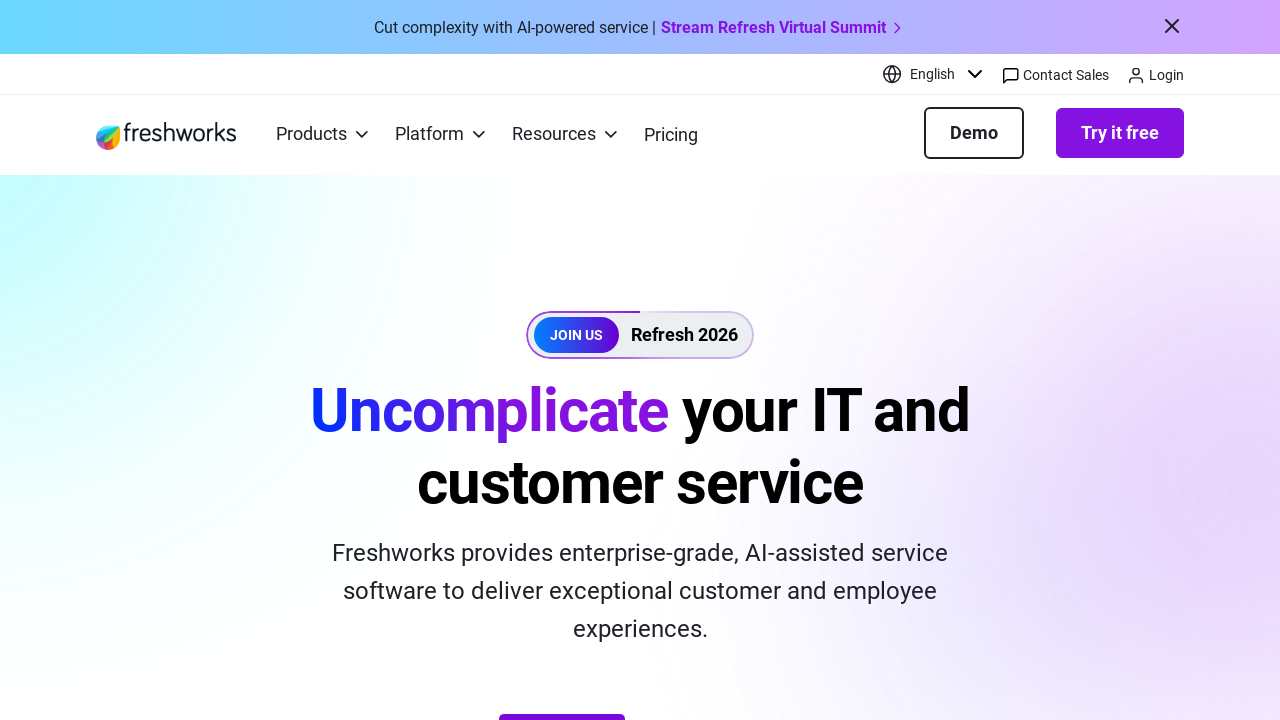

Located all footer navigation links
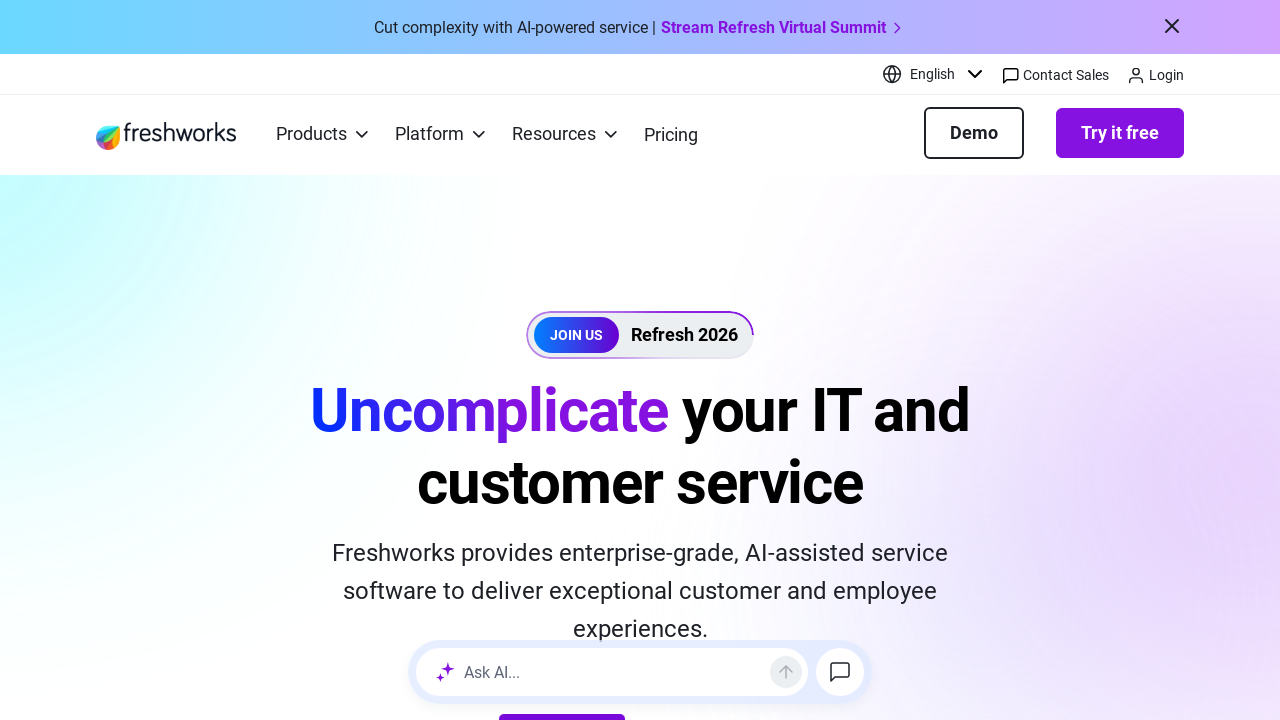

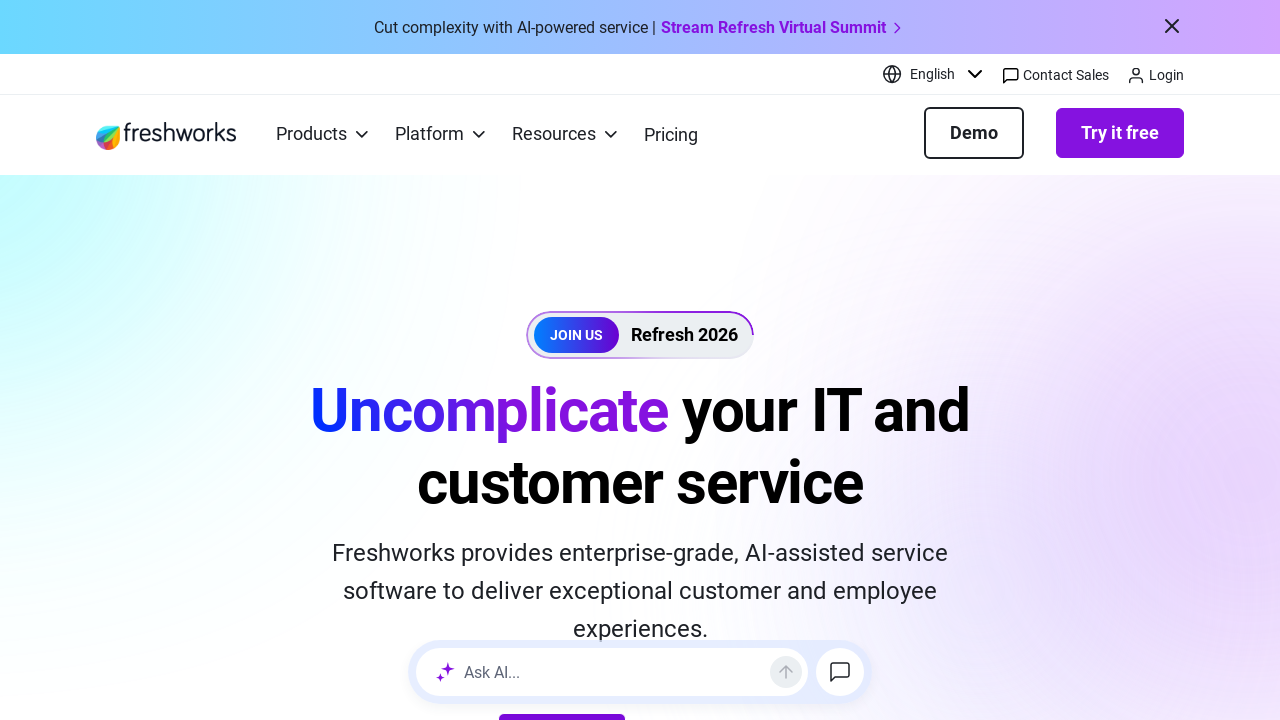